Tests dynamic element appearance by clicking a button and waiting for a paragraph element to appear, then verifying its text content.

Starting URL: https://testeroprogramowania.github.io/selenium/wait2.html

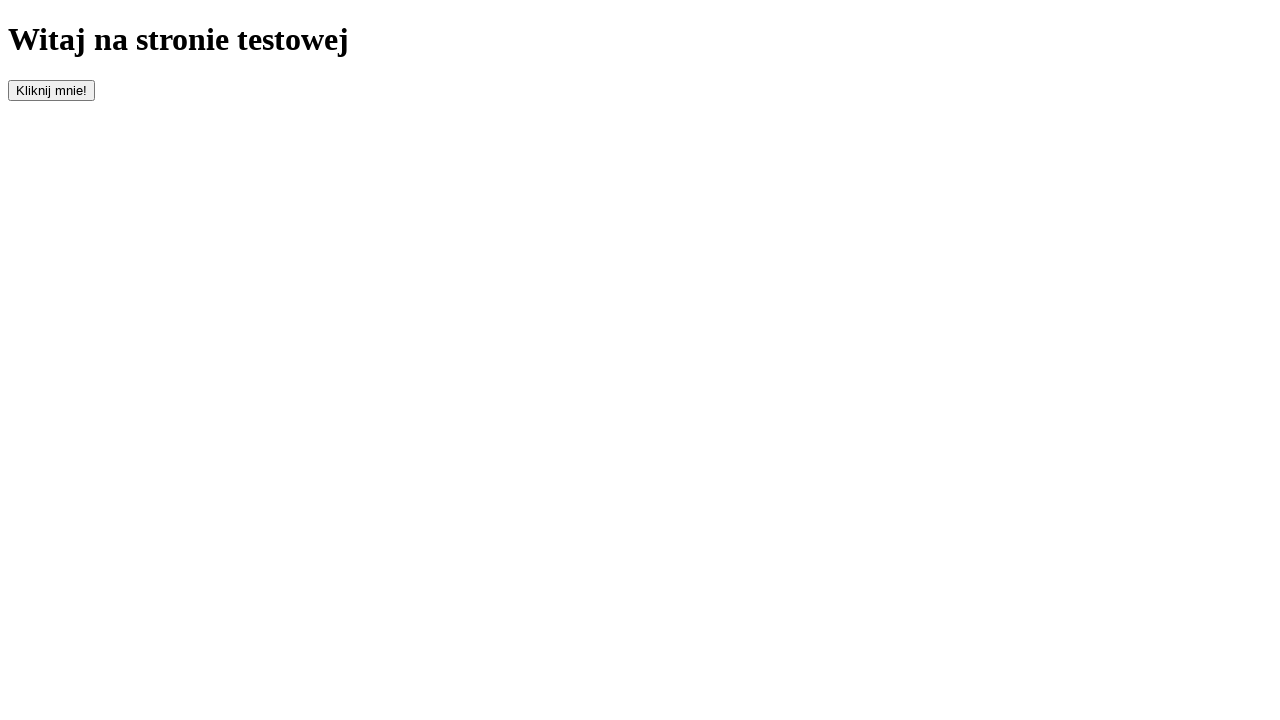

Navigated to test page
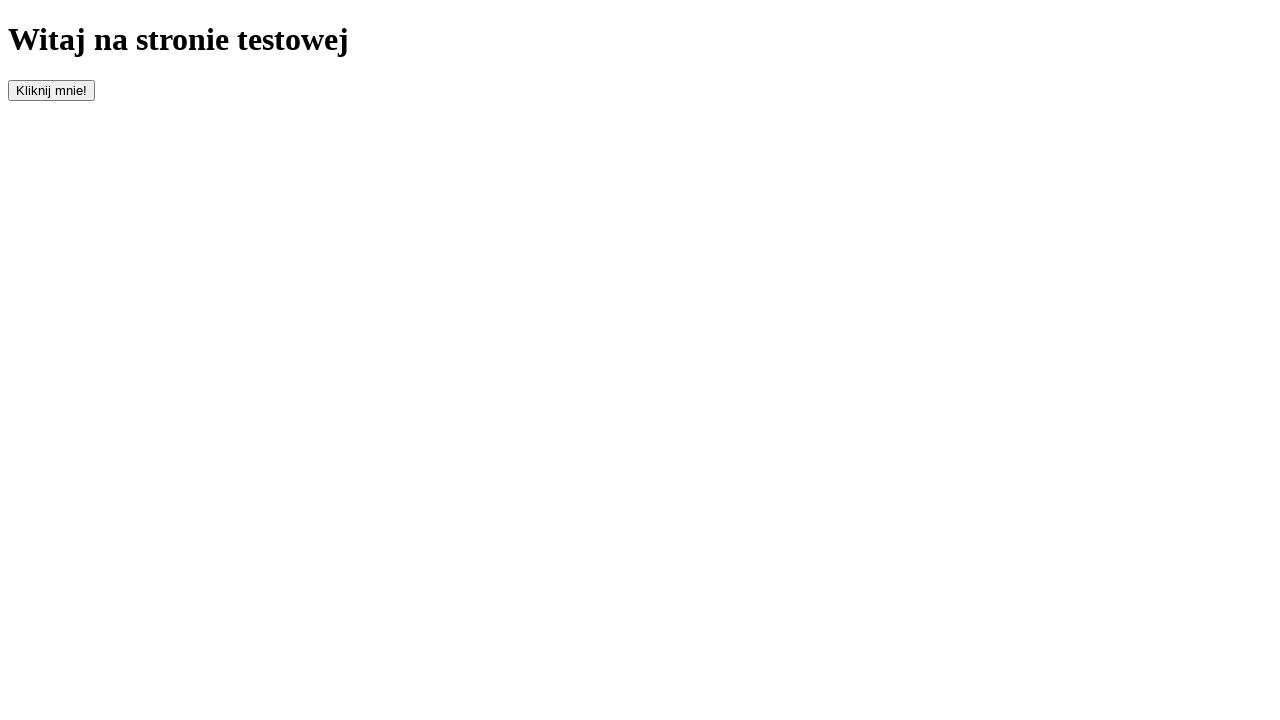

Clicked button with id 'clickOnMe' to trigger dynamic element at (52, 90) on #clickOnMe
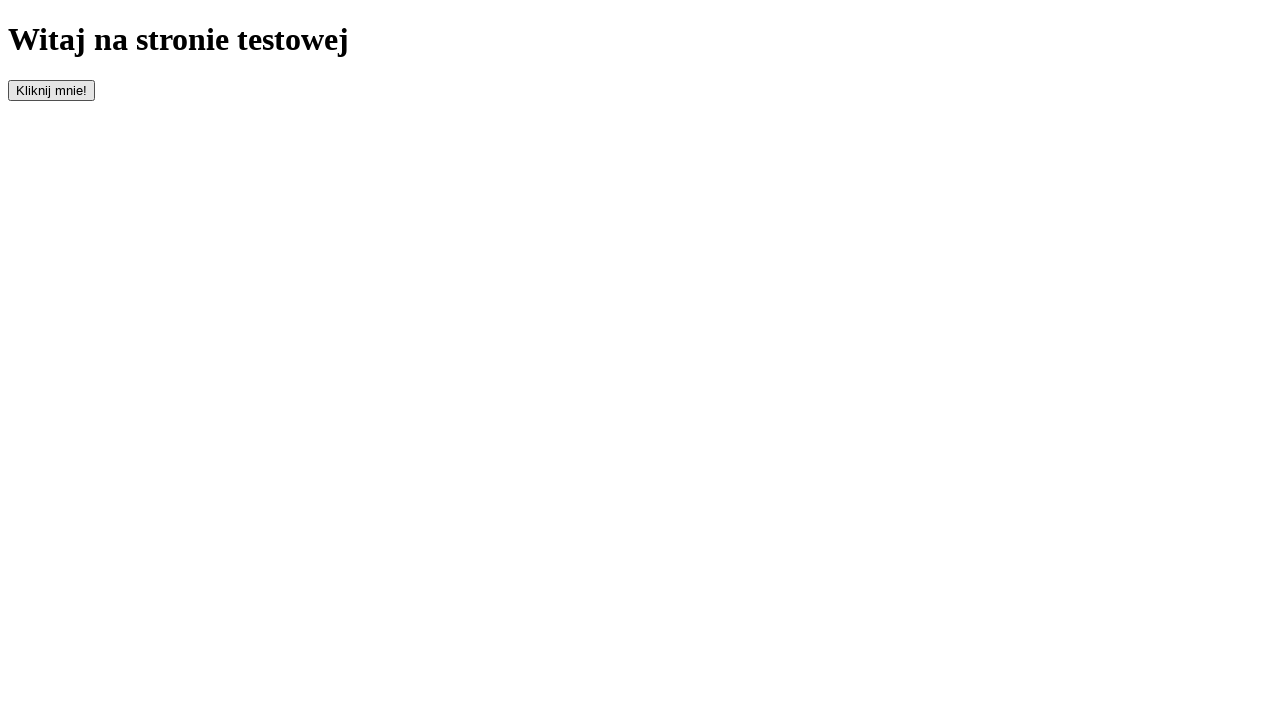

Waited for paragraph element to appear
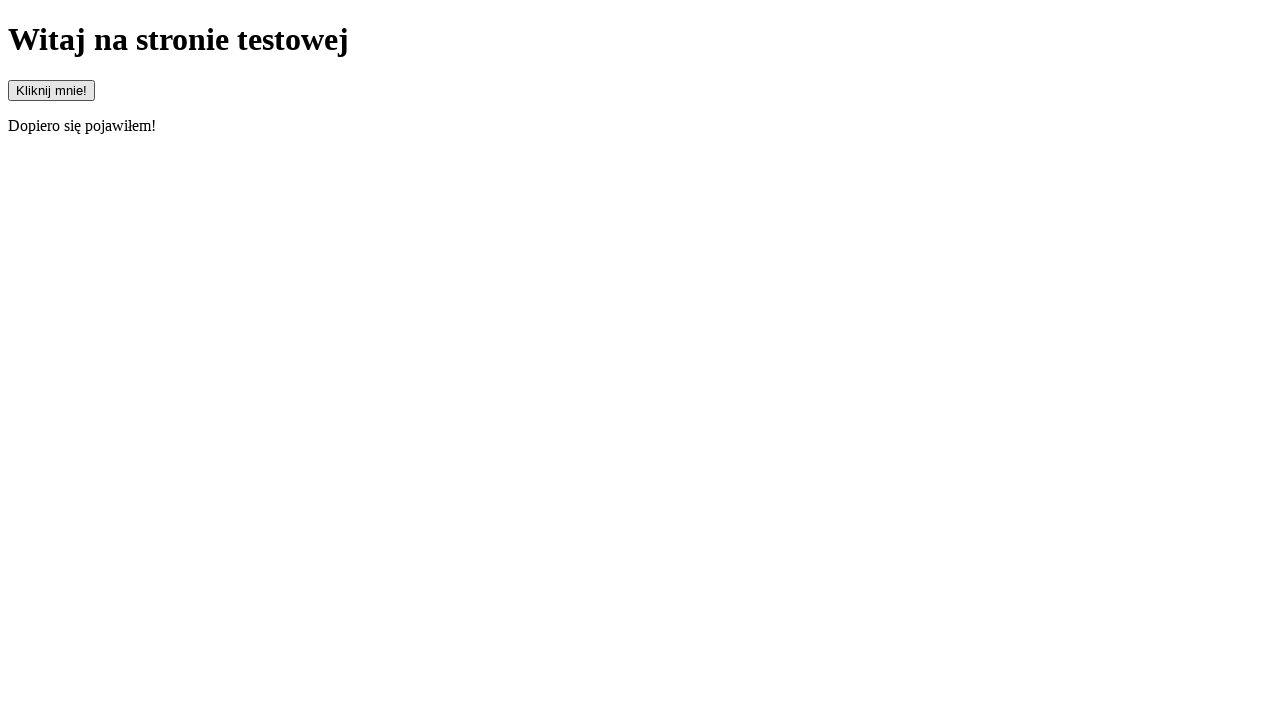

Retrieved paragraph text content
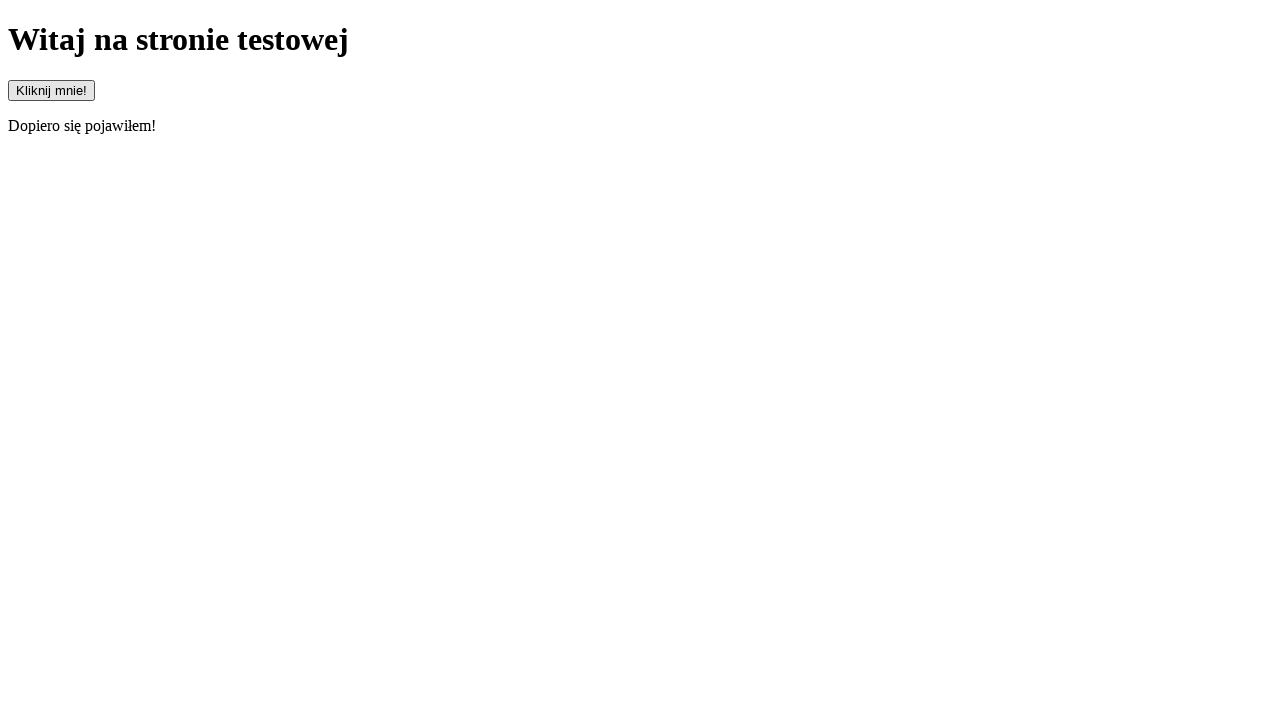

Verified paragraph text matches expected value 'Dopiero się pojawiłem!'
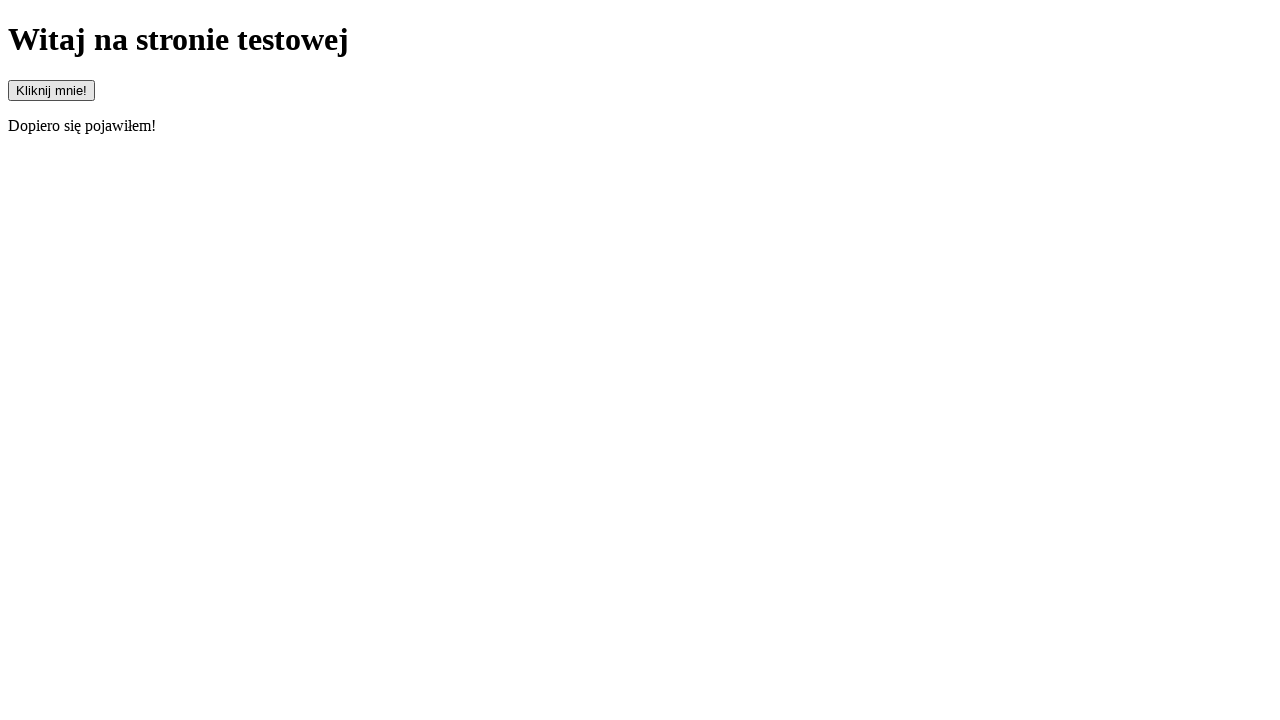

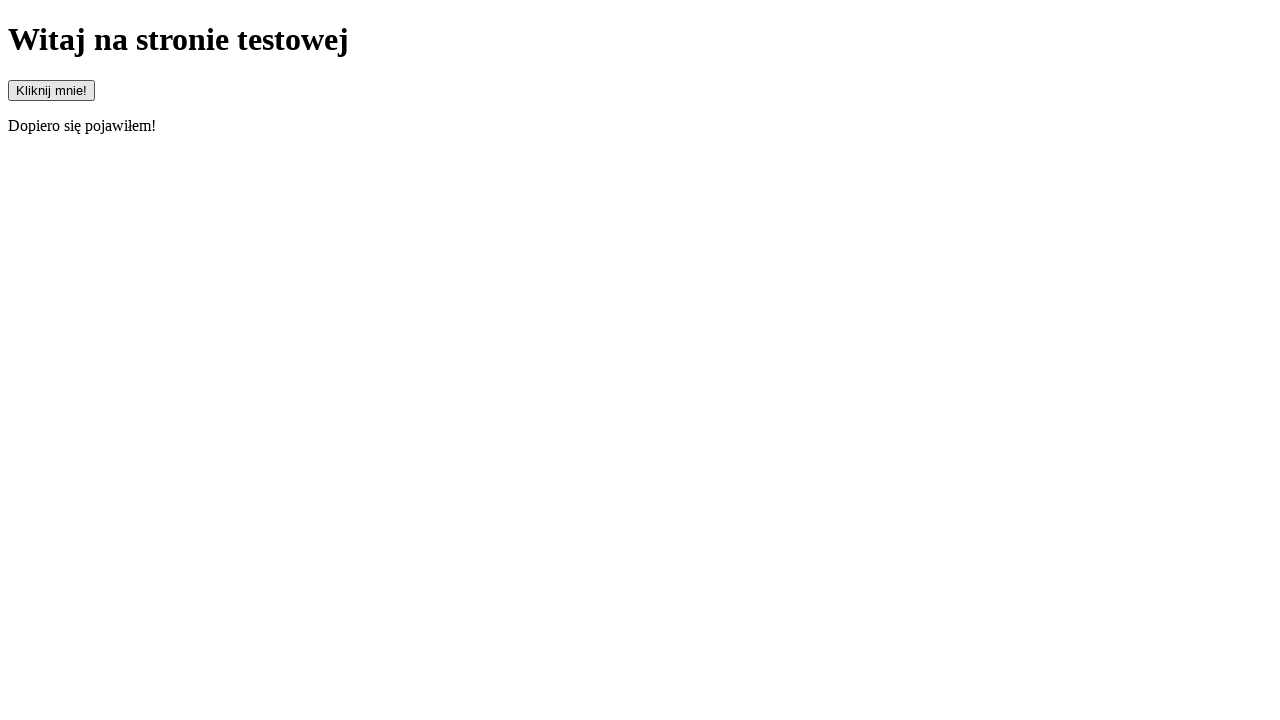